Tests that the page reloads correctly by refreshing and verifying the main heading is still visible

Starting URL: https://frontend-dot-salesappfkt.as.r.appspot.com/

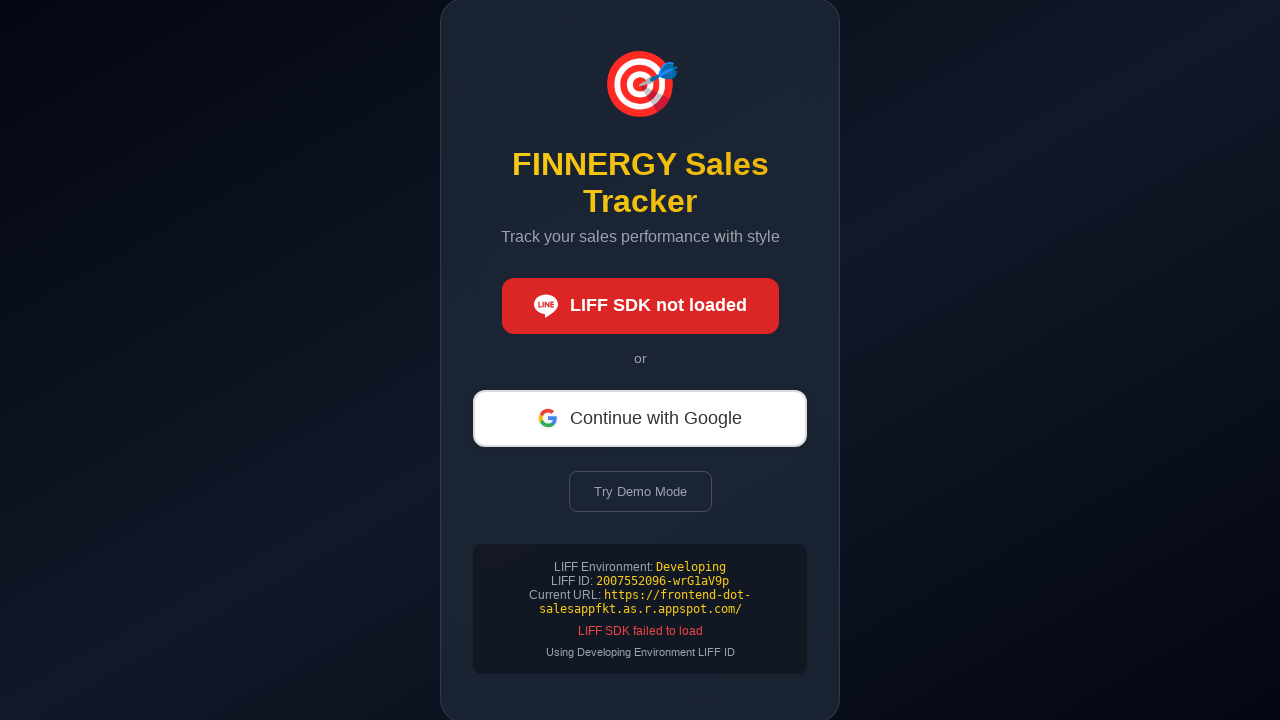

Waited for main heading 'FINNERGY Sales Tracker' to be visible on initial page load
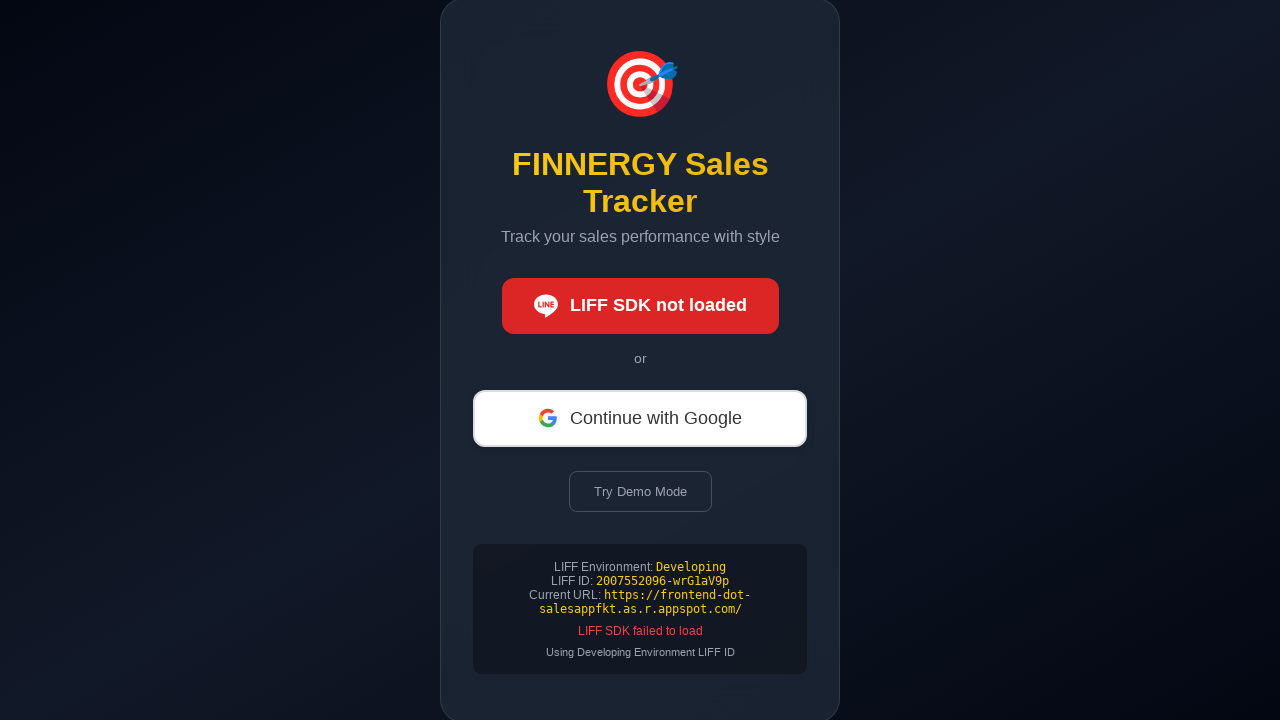

Reloaded the page
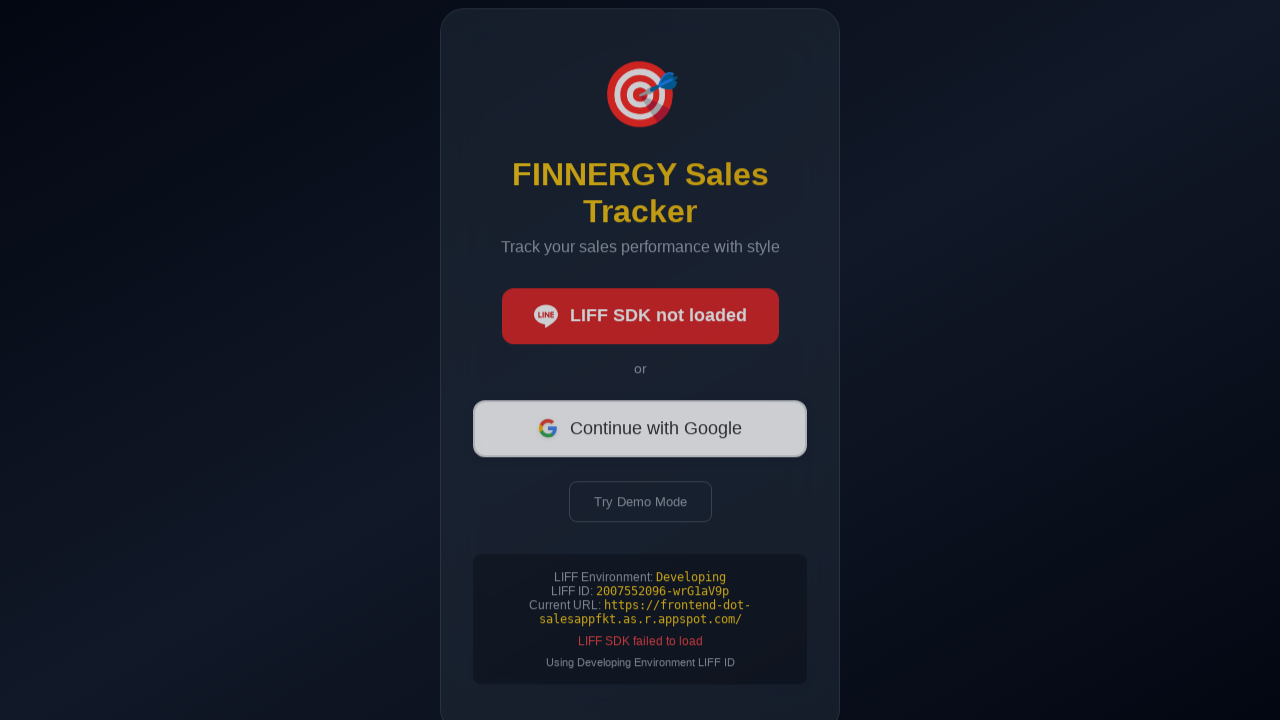

Verified main heading 'FINNERGY Sales Tracker' is still visible after page reload
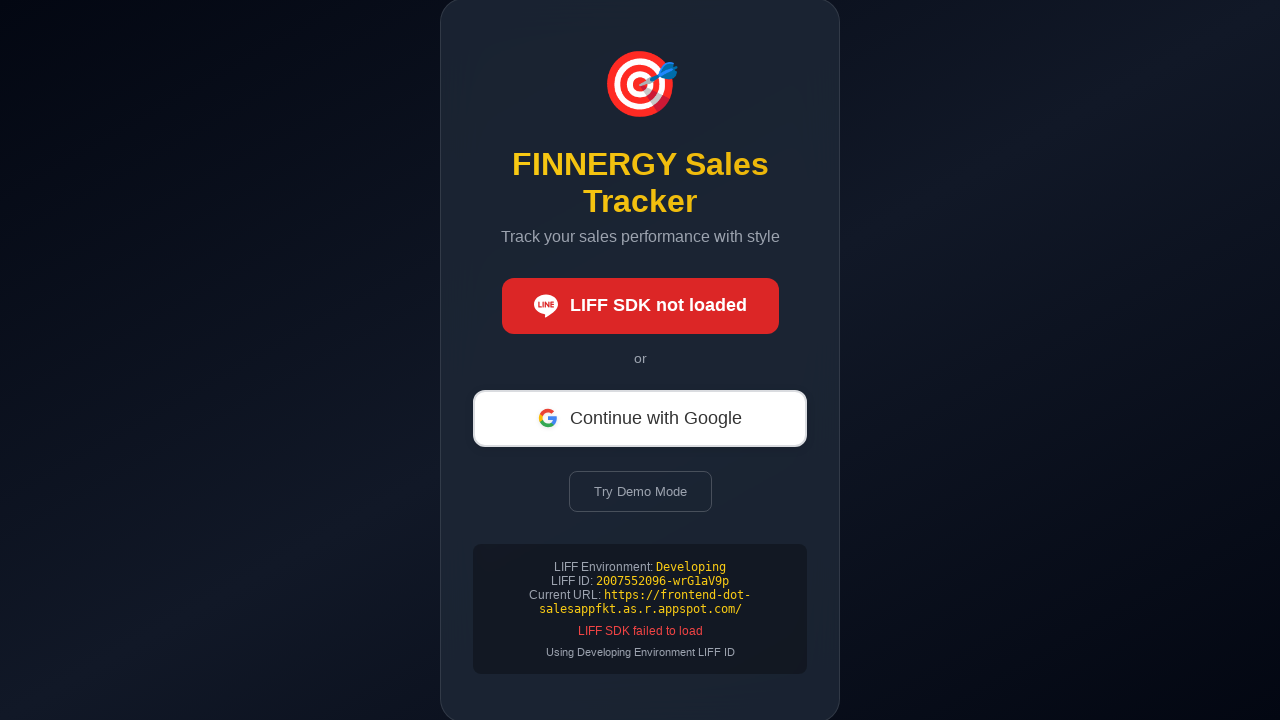

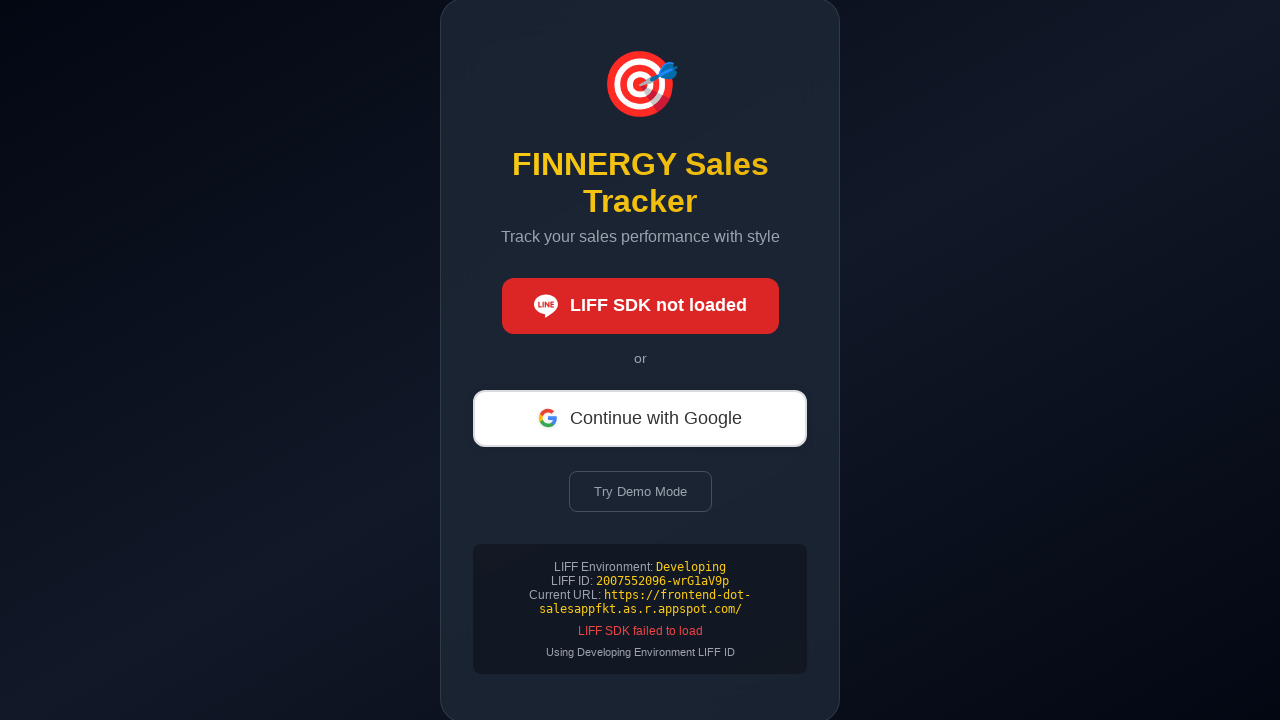